Tests the complete flight booking flow on BlazeDemo by selecting departure and destination cities, choosing a flight, filling out passenger and payment information, and verifying the purchase confirmation.

Starting URL: https://www.blazedemo.com/

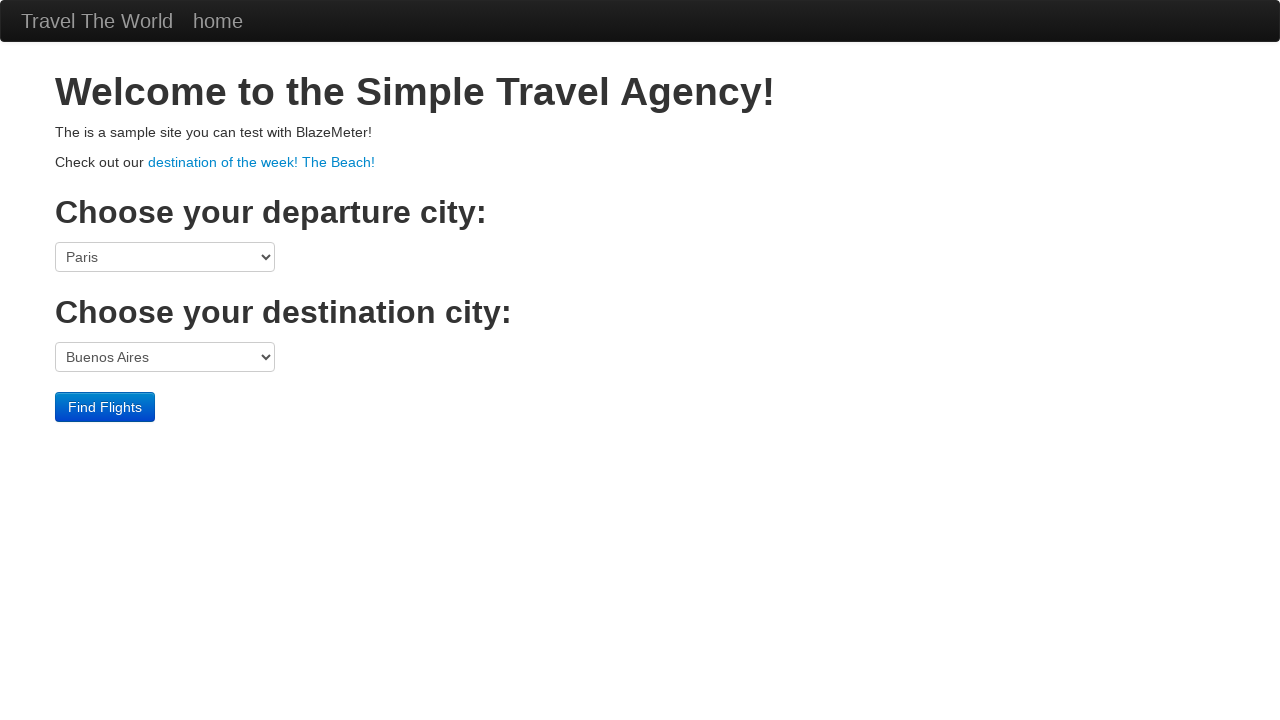

Clicked departure city dropdown at (165, 257) on select[name='fromPort']
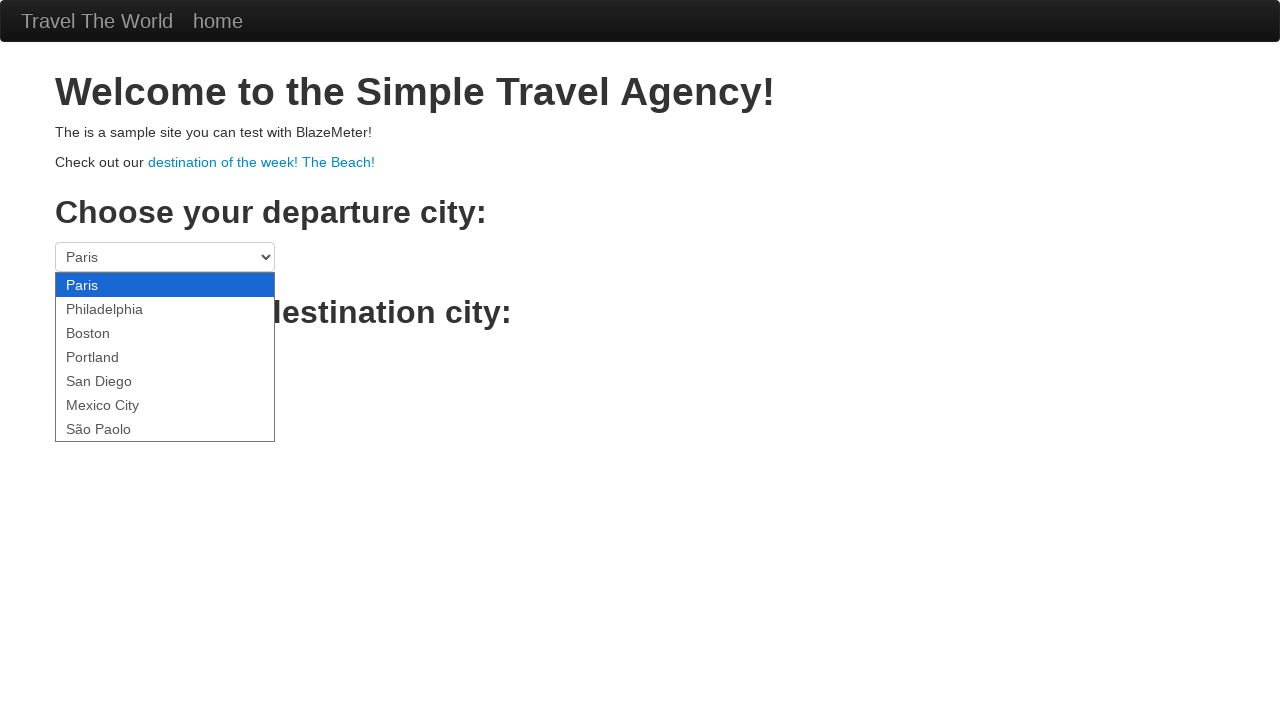

Selected São Paolo as departure city on select[name='fromPort']
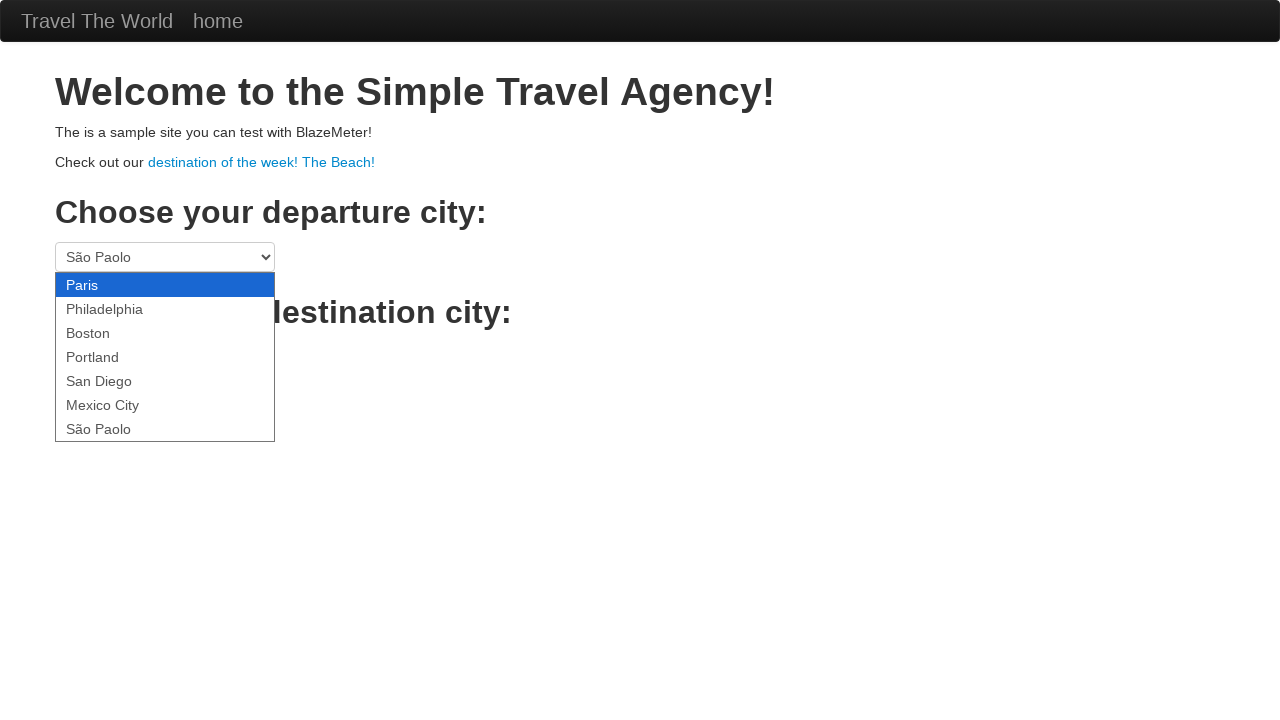

Clicked destination city dropdown at (165, 357) on select[name='toPort']
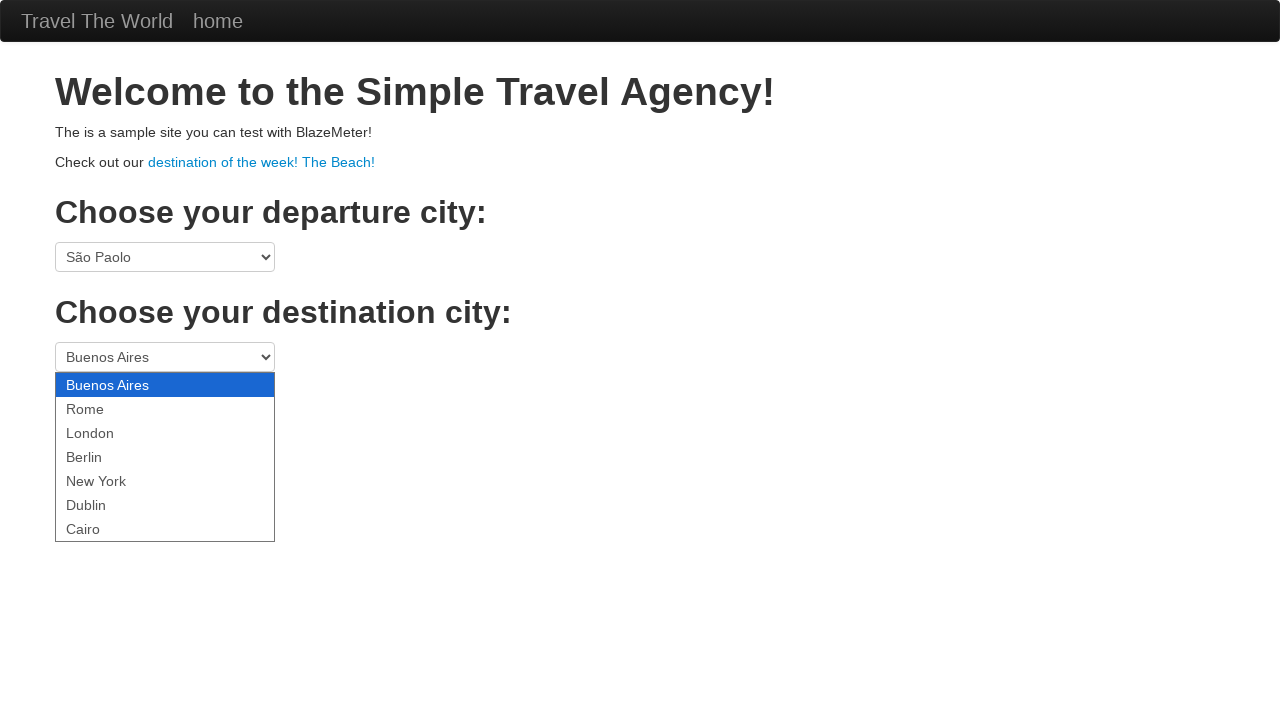

Selected Rome as destination city on select[name='toPort']
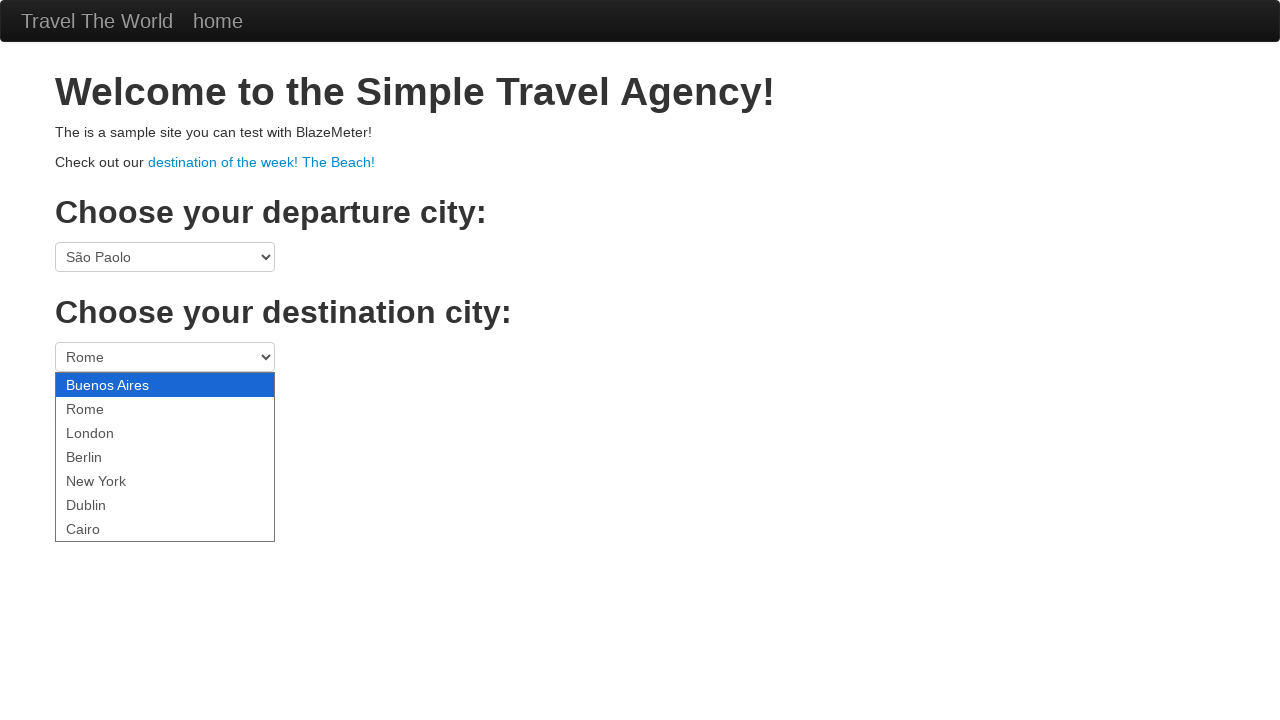

Clicked Find Flights button at (105, 407) on .btn-primary
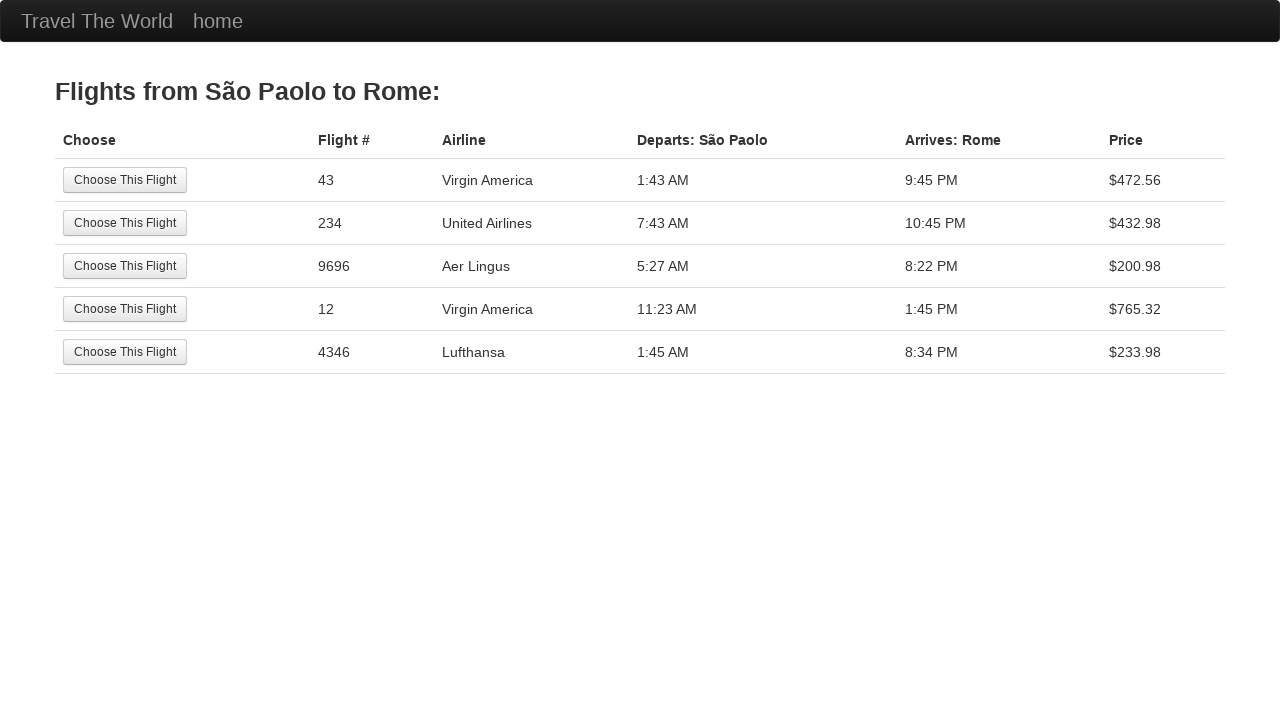

Selected the first flight option at (125, 180) on tr:nth-child(1) .btn
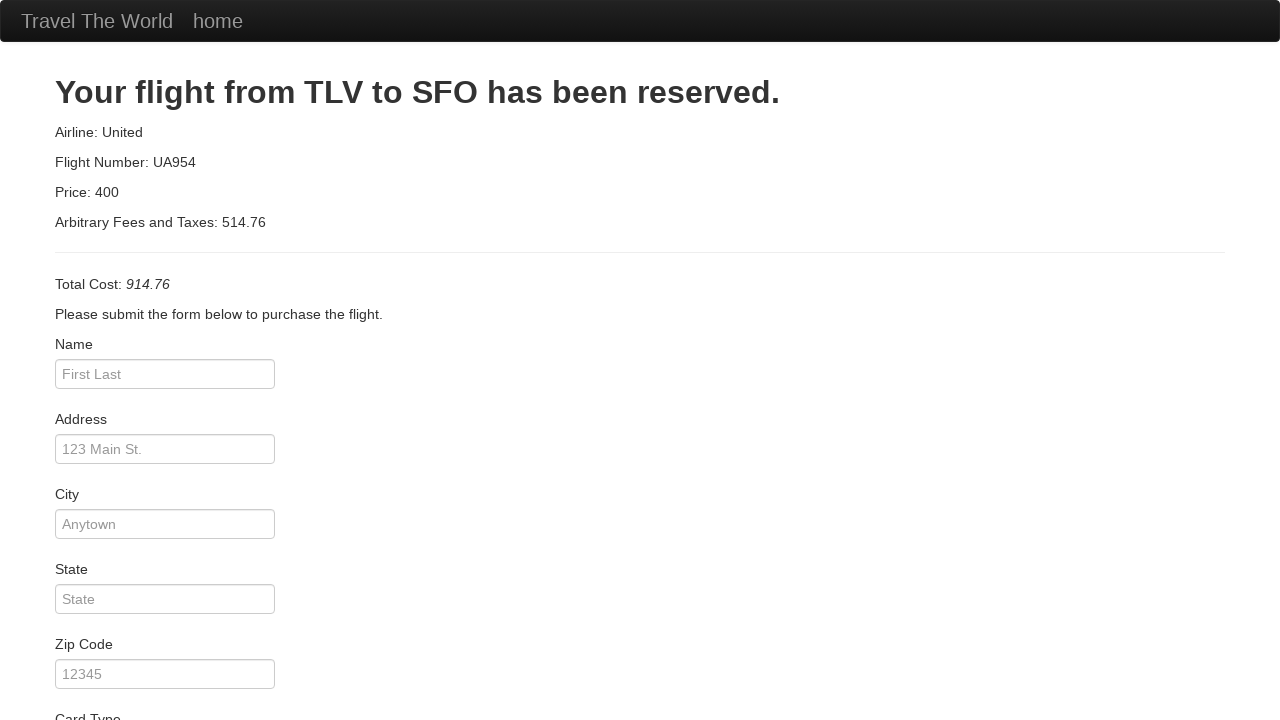

Clicked passenger name field at (165, 374) on #inputName
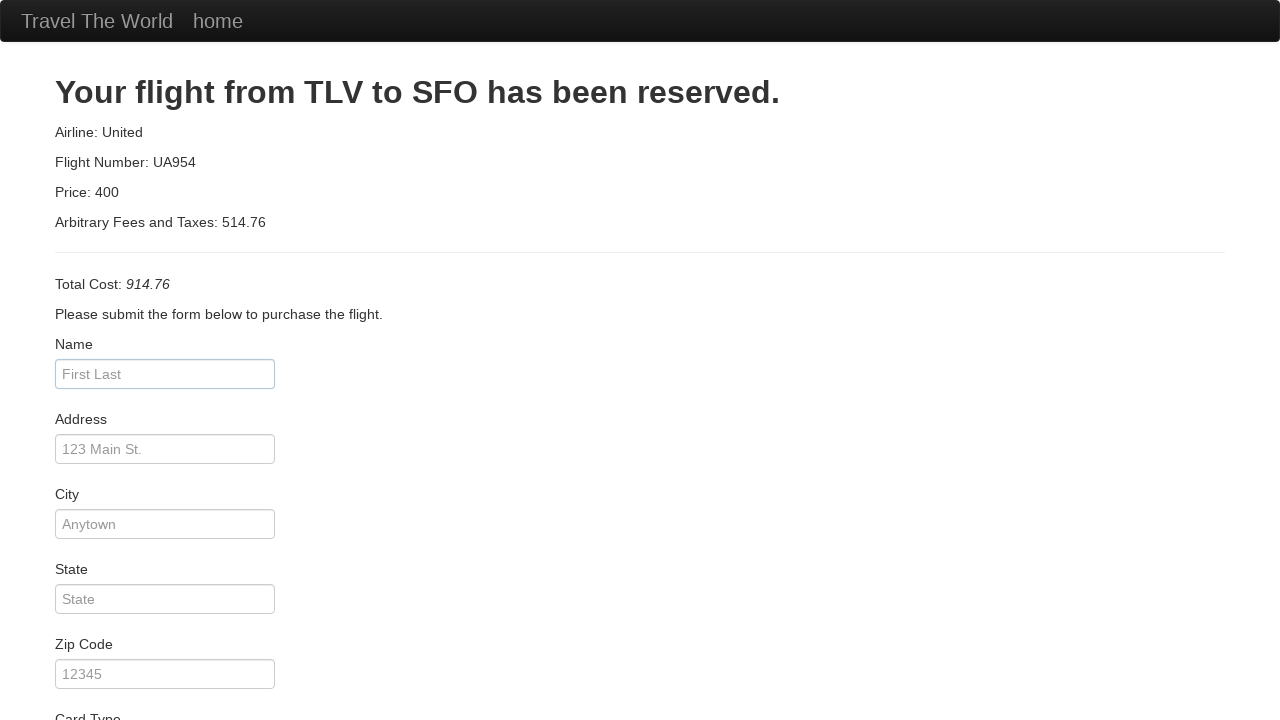

Filled passenger name with 'Fernanda' on #inputName
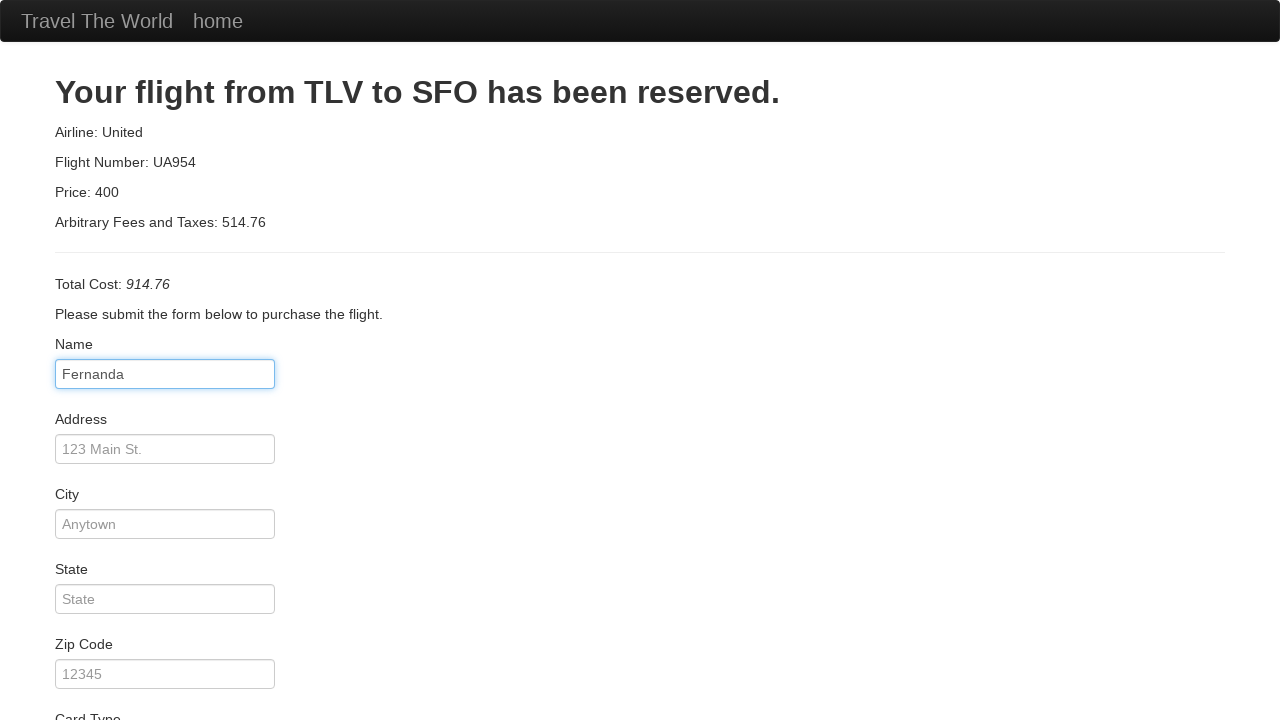

Filled address field with '123 main st' on #address
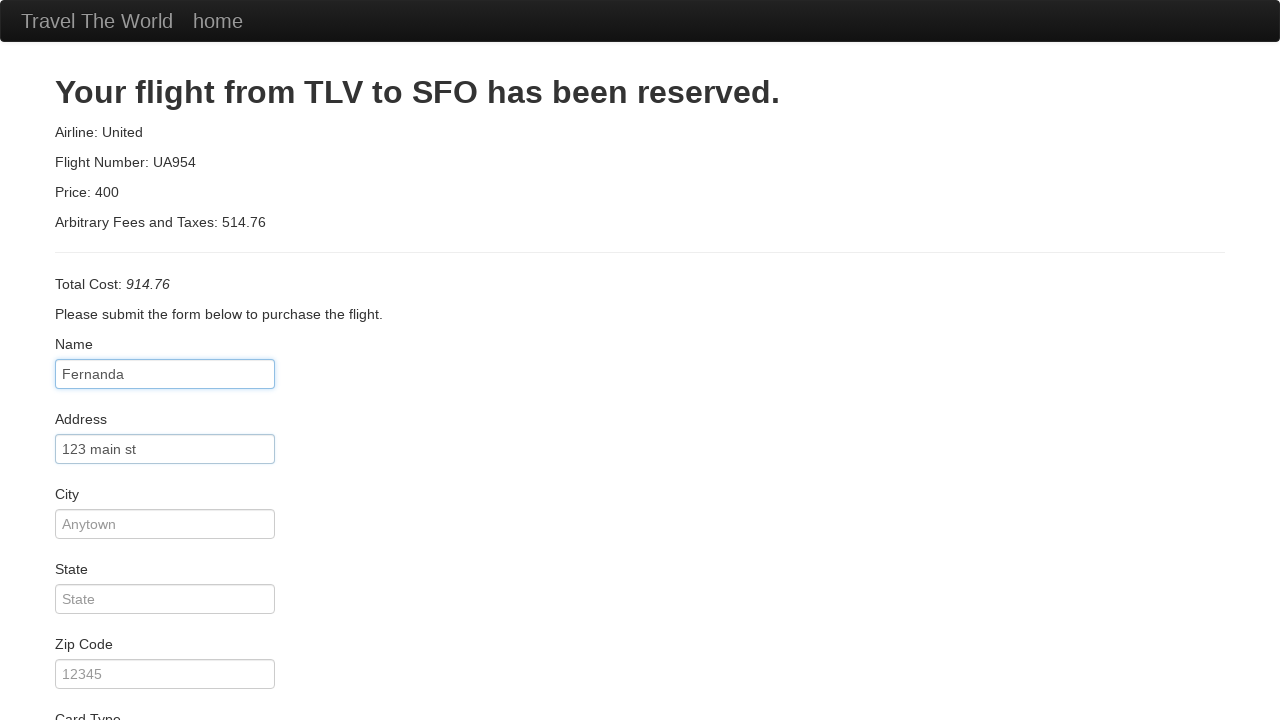

Filled city field with 'Salvador' on #city
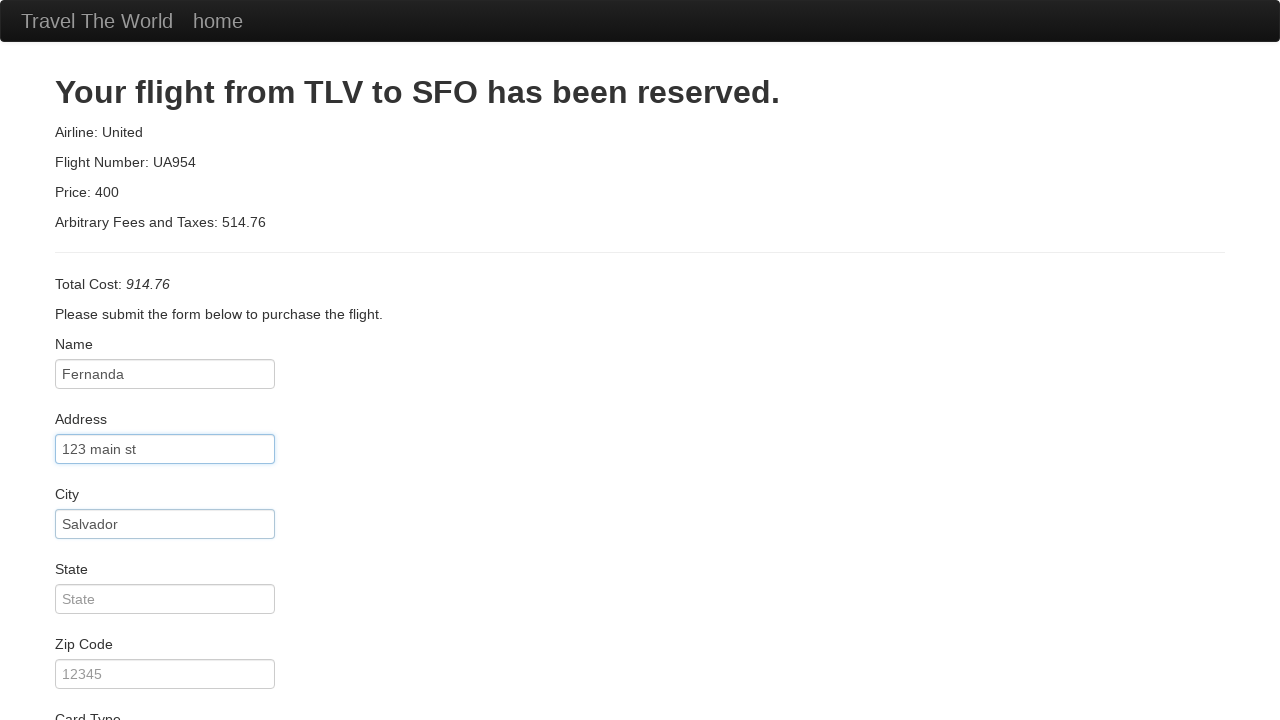

Filled state field with 'BA' on #state
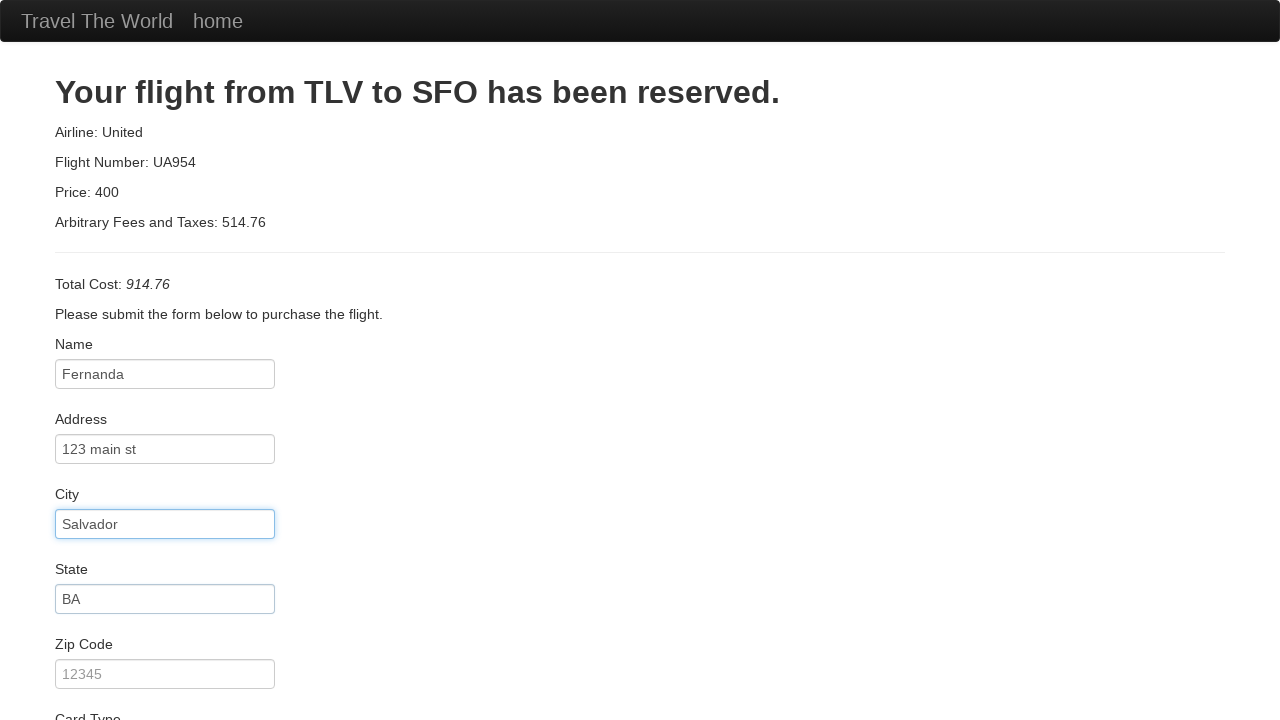

Filled zip code field with '12345' on #zipCode
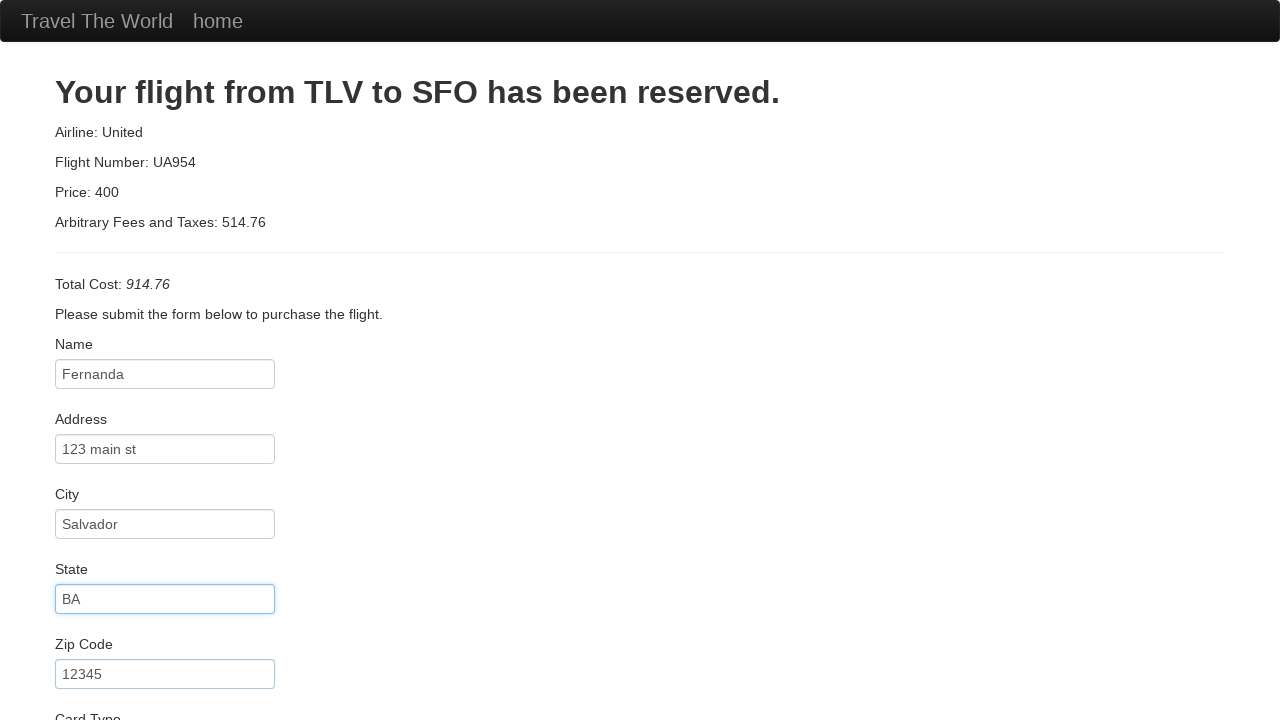

Clicked card type dropdown at (165, 360) on #cardType
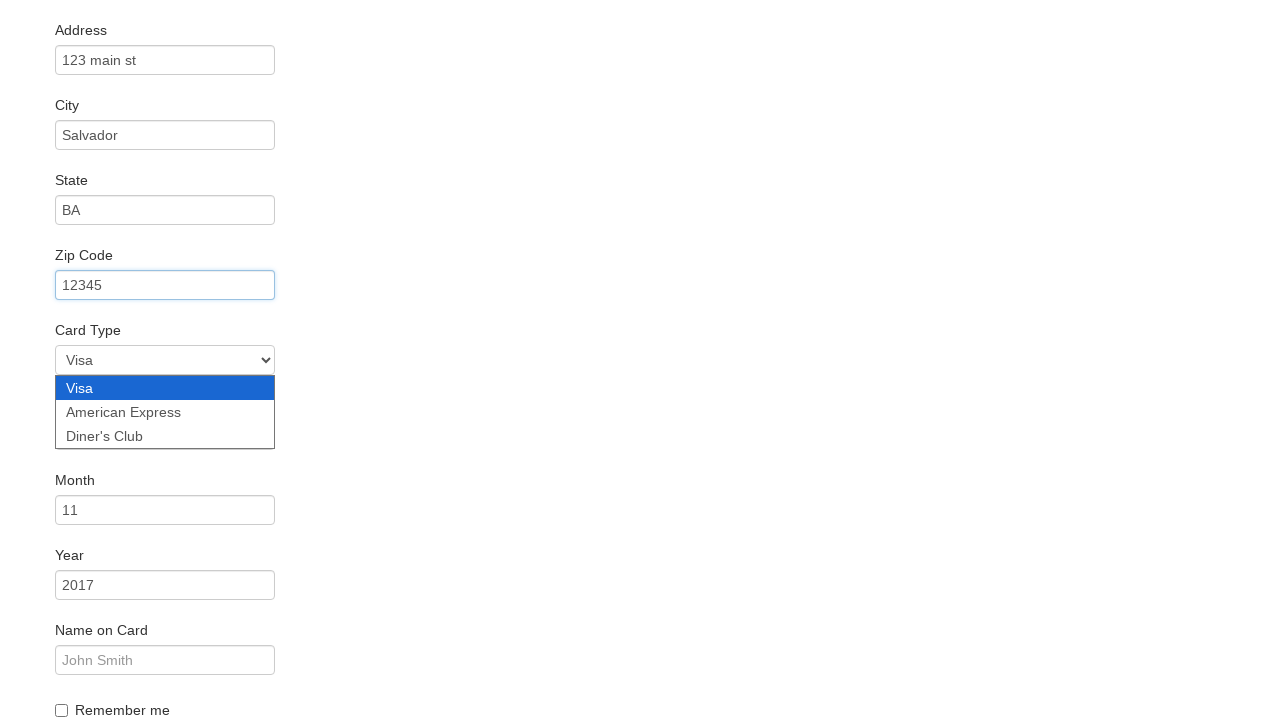

Selected American Express as card type on #cardType
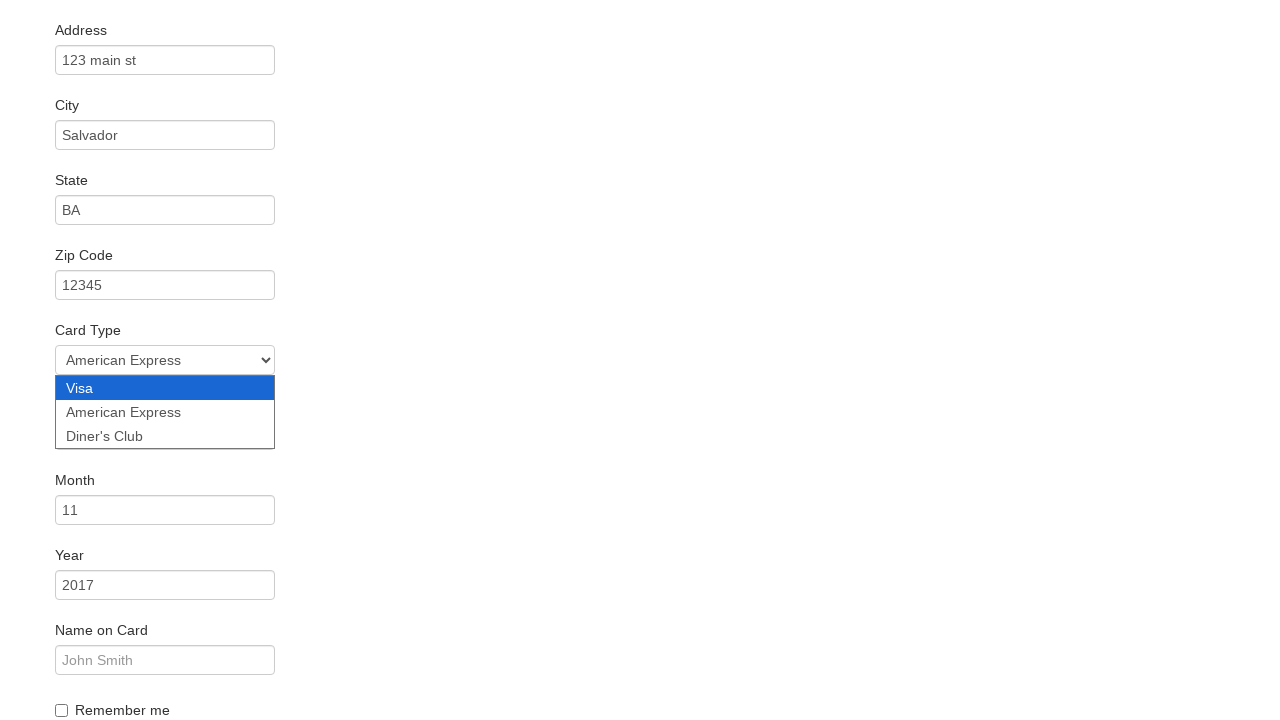

Clicked credit card number field at (165, 435) on #creditCardNumber
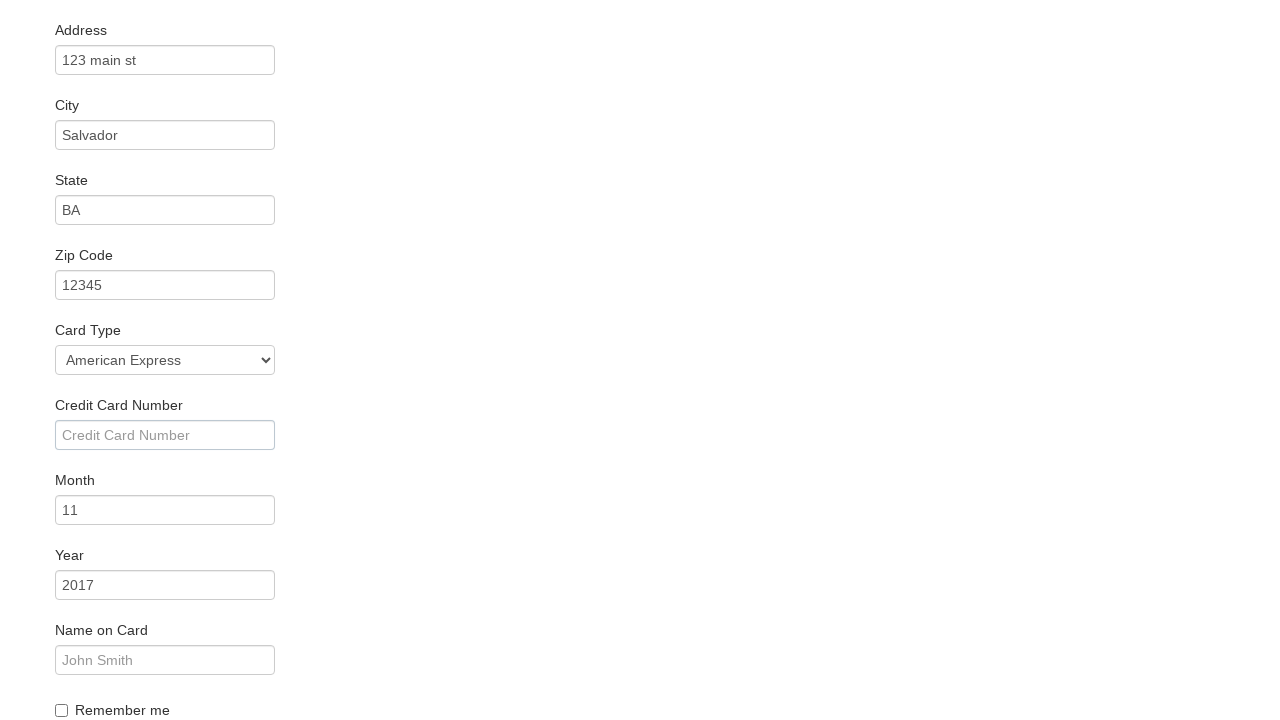

Filled credit card number with '1234567890' on #creditCardNumber
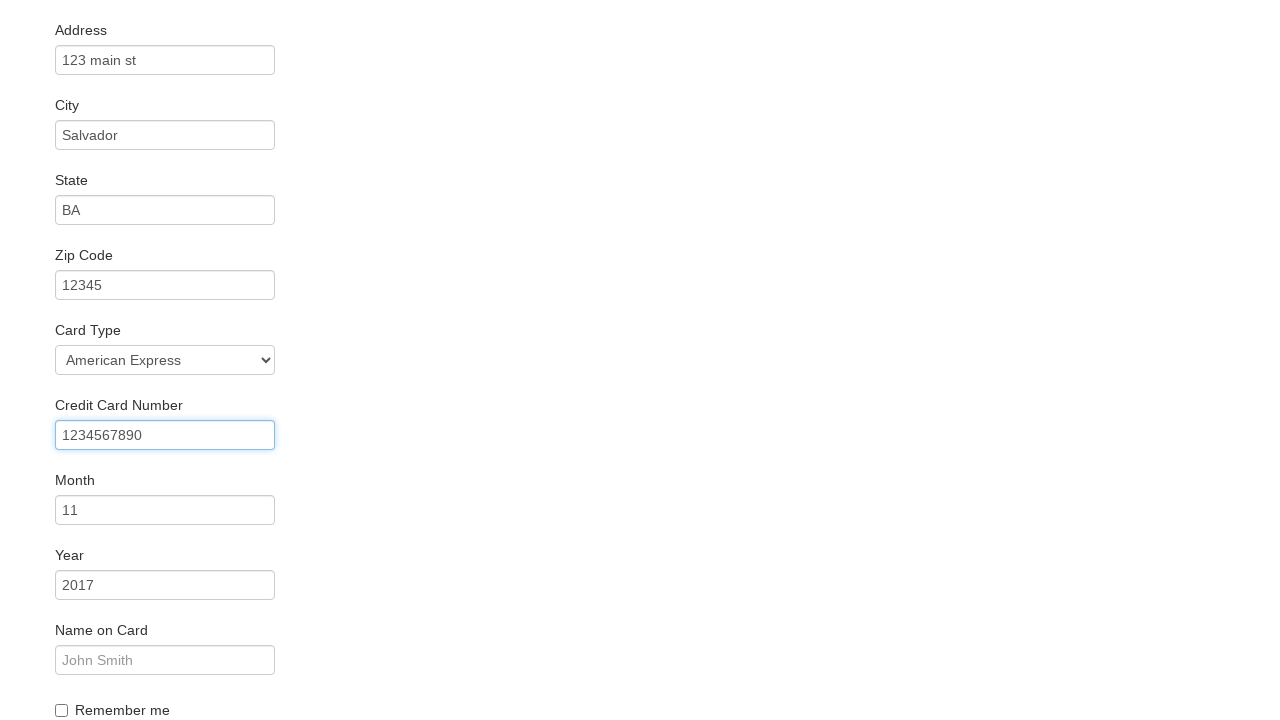

Clicked credit card month field at (165, 510) on #creditCardMonth
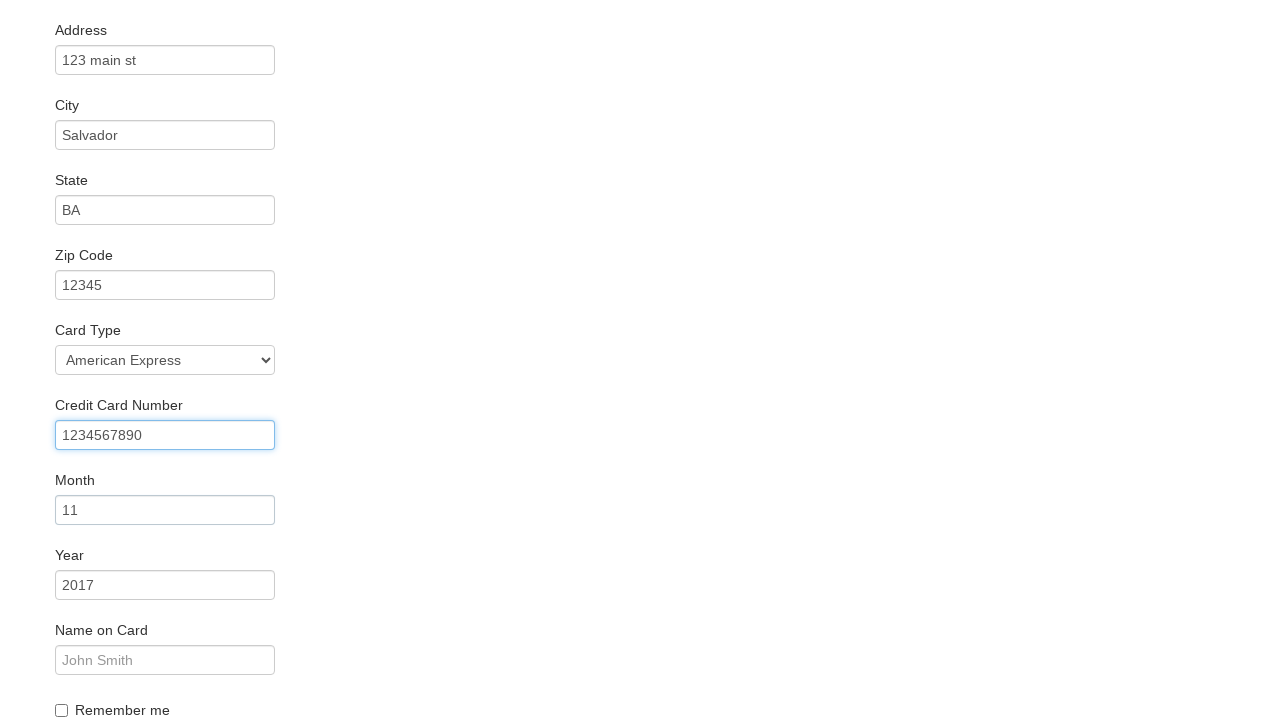

Clicked name on card field at (165, 660) on #nameOnCard
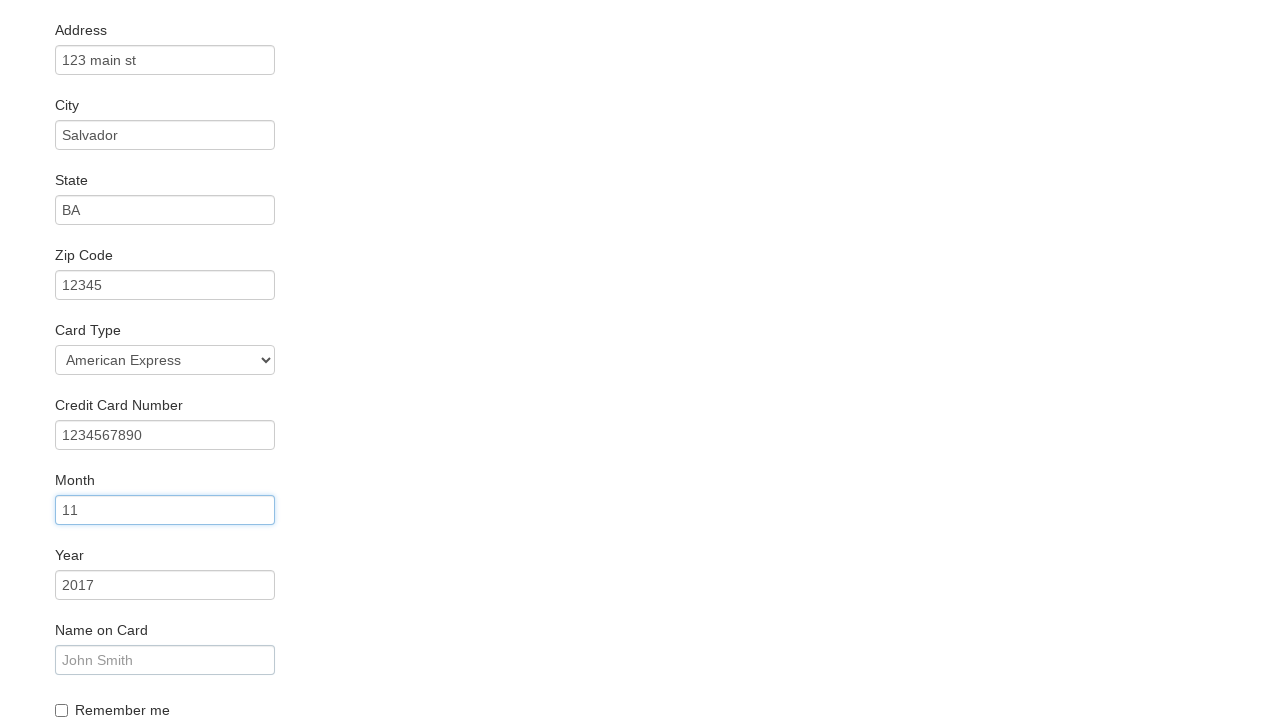

Filled name on card with 'Fernanda B' on #nameOnCard
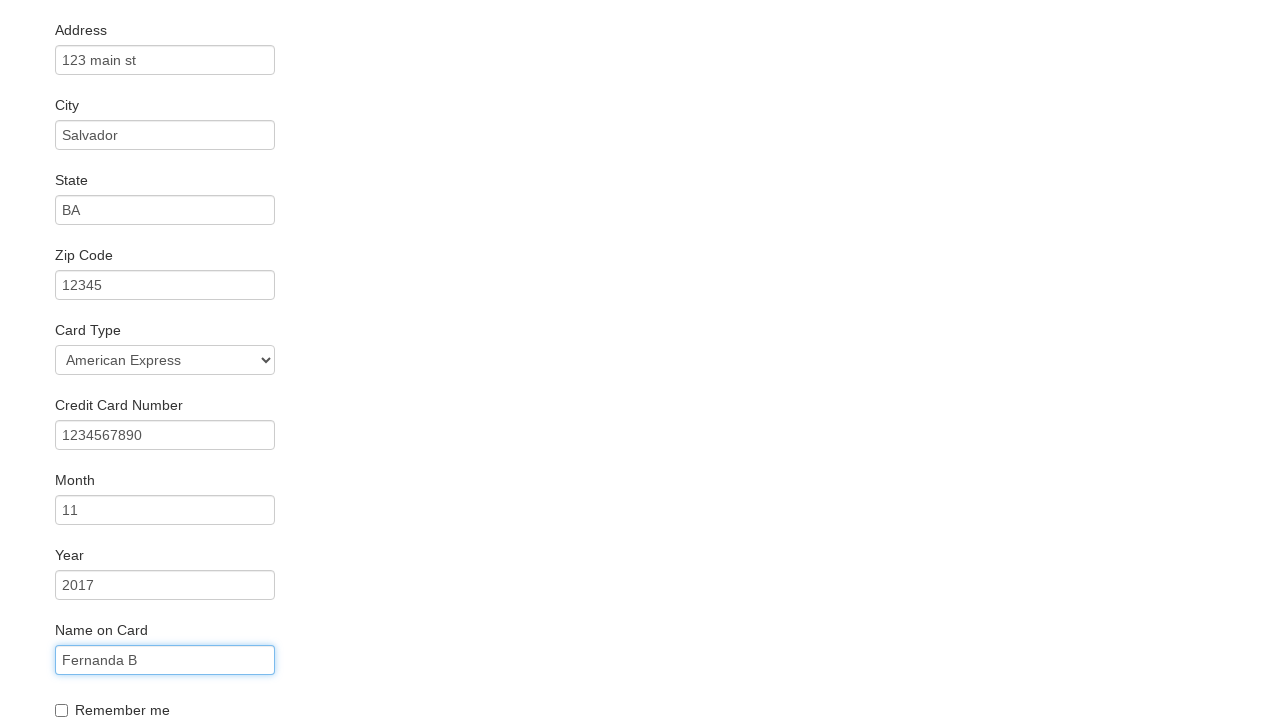

Checked remember me checkbox at (62, 710) on #rememberMe
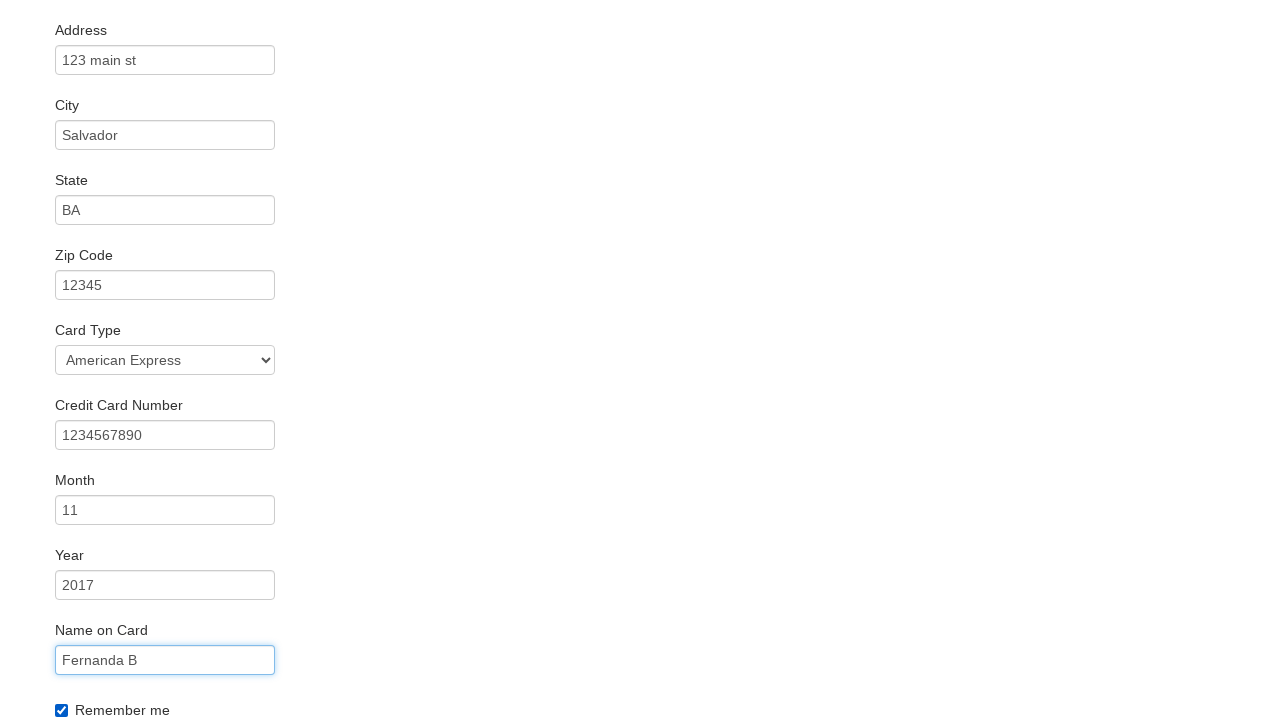

Clicked purchase confirmation button at (118, 685) on .btn-primary
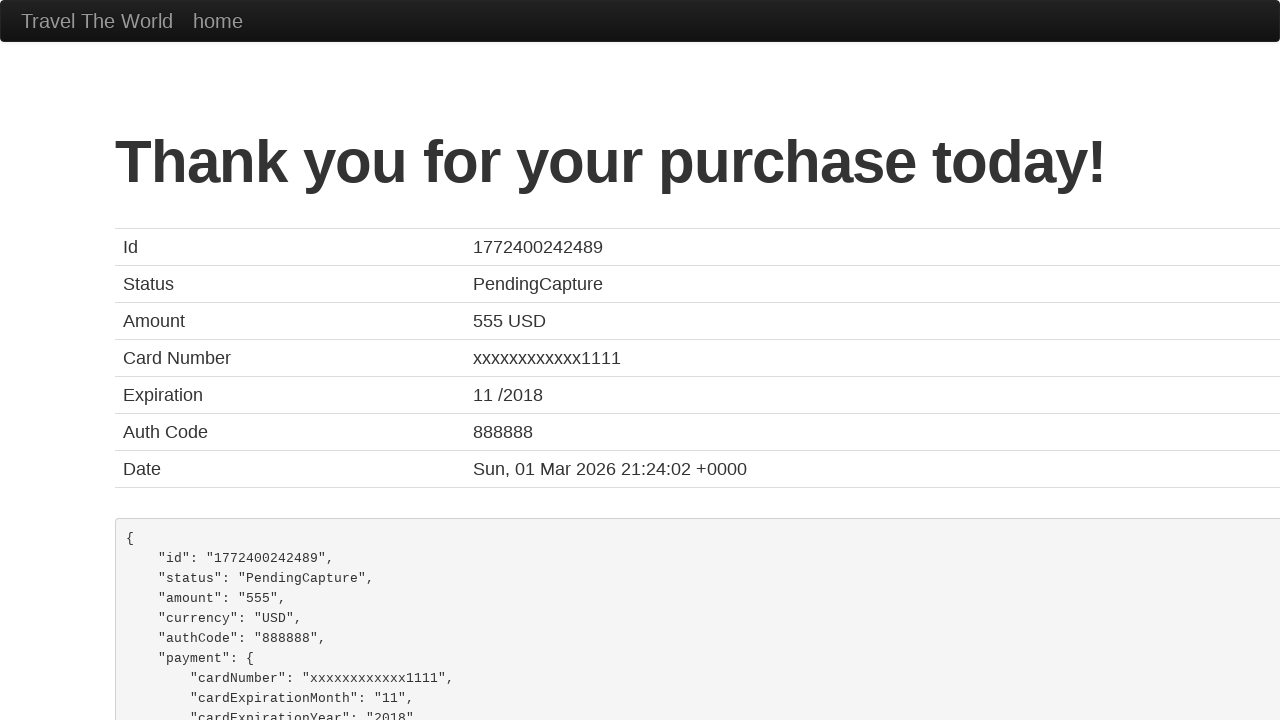

Confirmation page loaded with heading element present
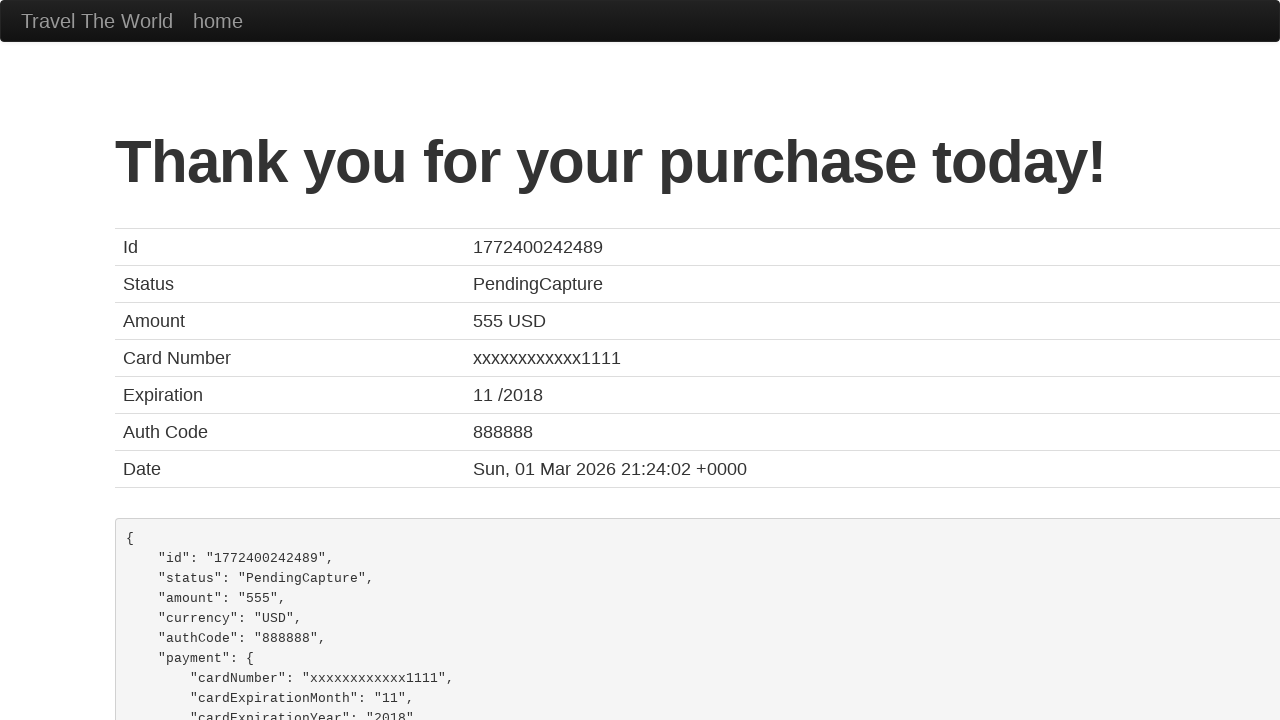

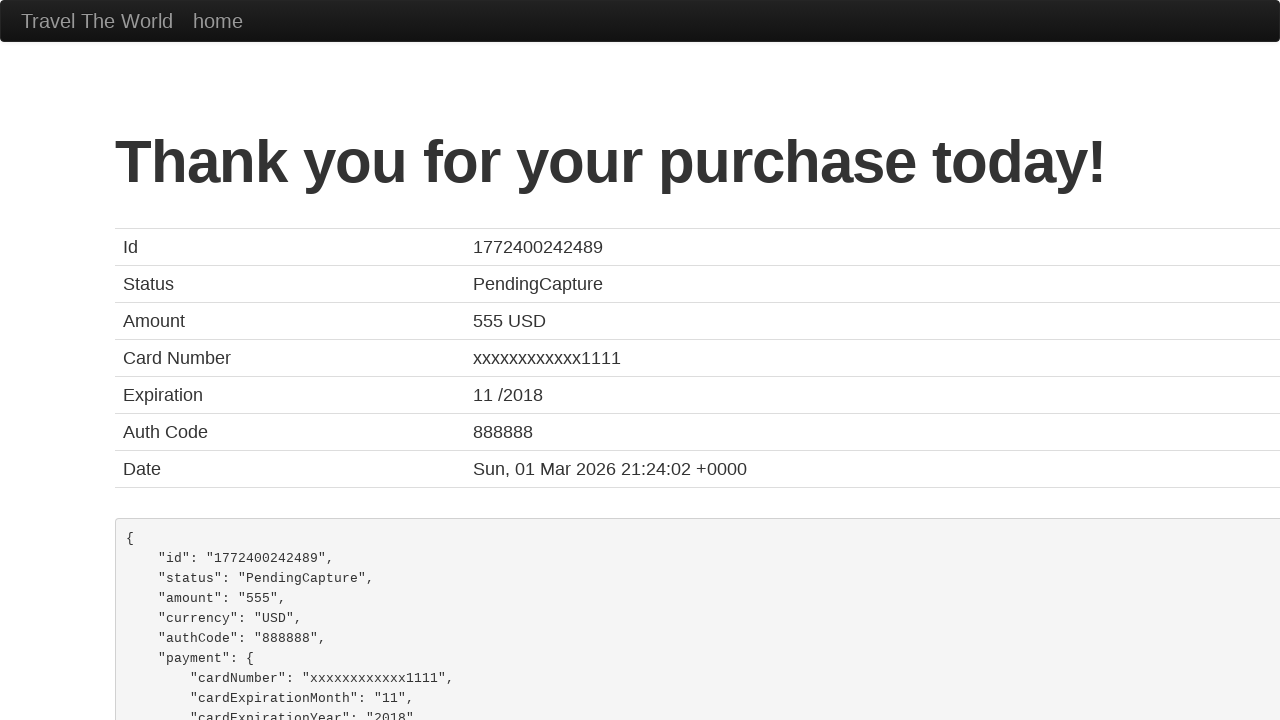